Tests browser navigation by navigating to another URL, then using back and forward browser controls to verify navigation history works correctly

Starting URL: https://www.selenium.dev/selenium/web/web-form.html

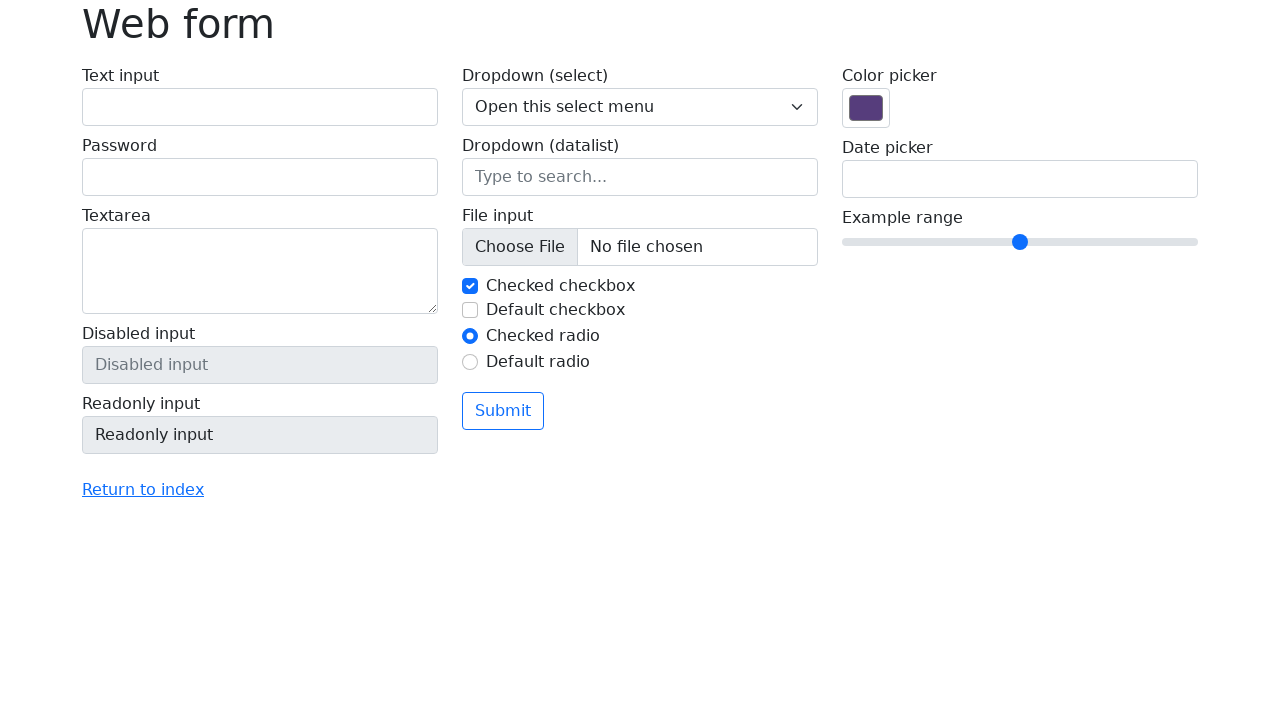

Navigated to Index of Available Pages URL
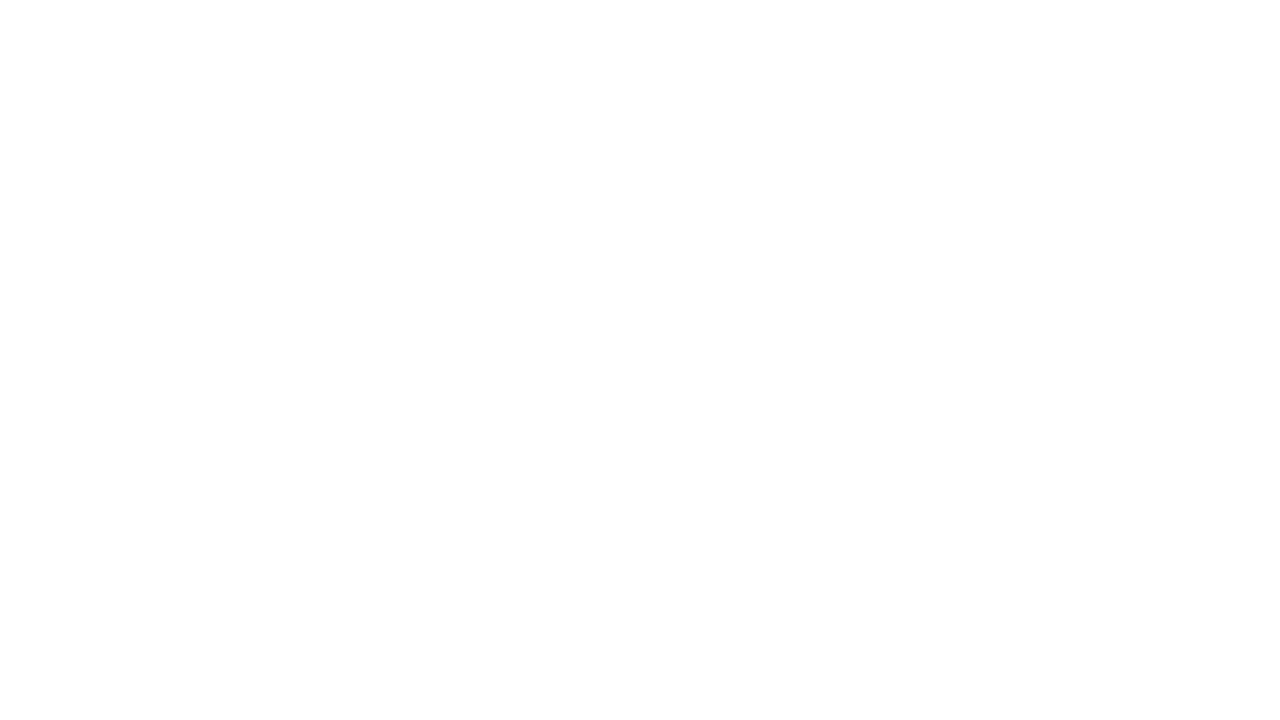

Verified page title is 'Index of Available Pages'
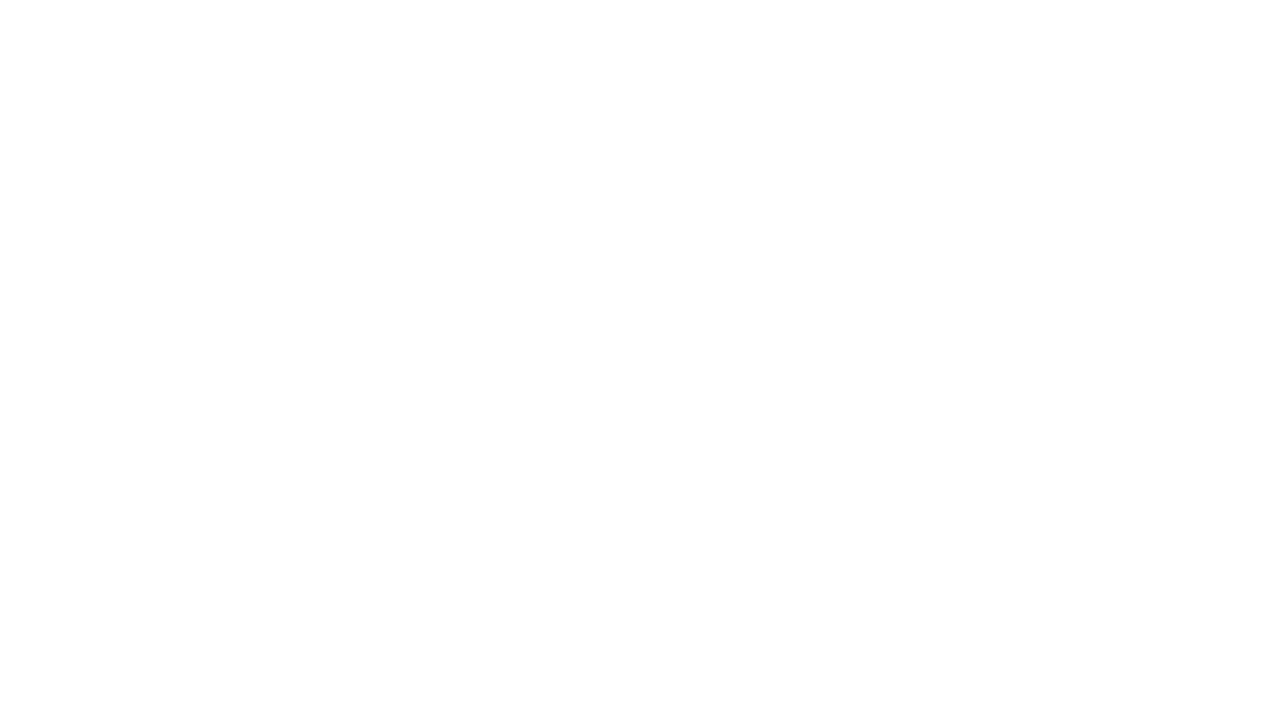

Navigated back using browser back button
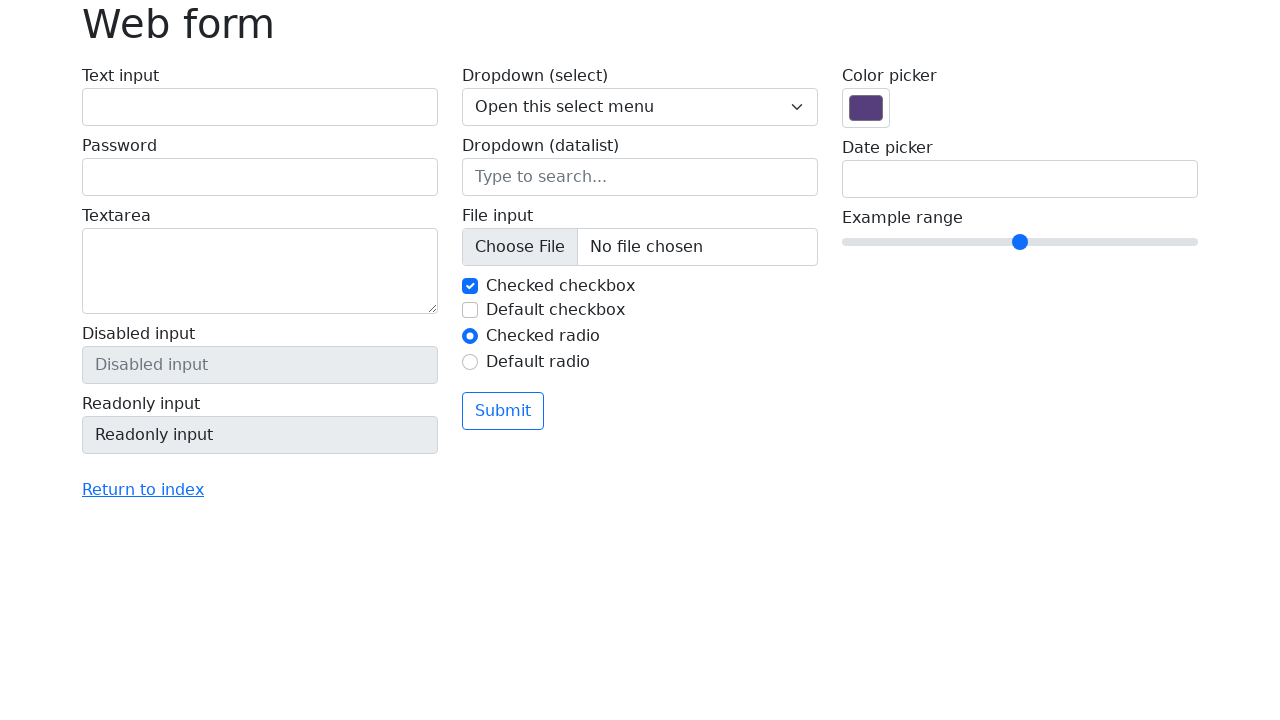

Verified page title is 'Web form' after navigating back
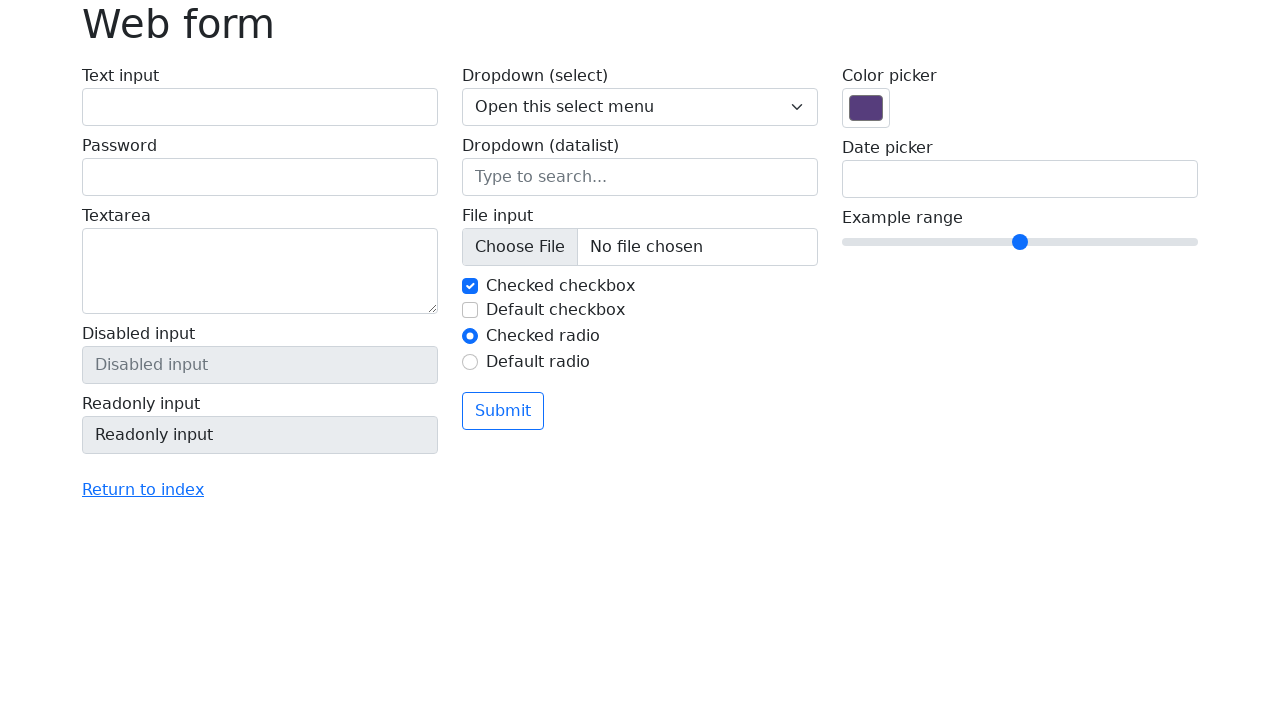

Navigated forward using browser forward button
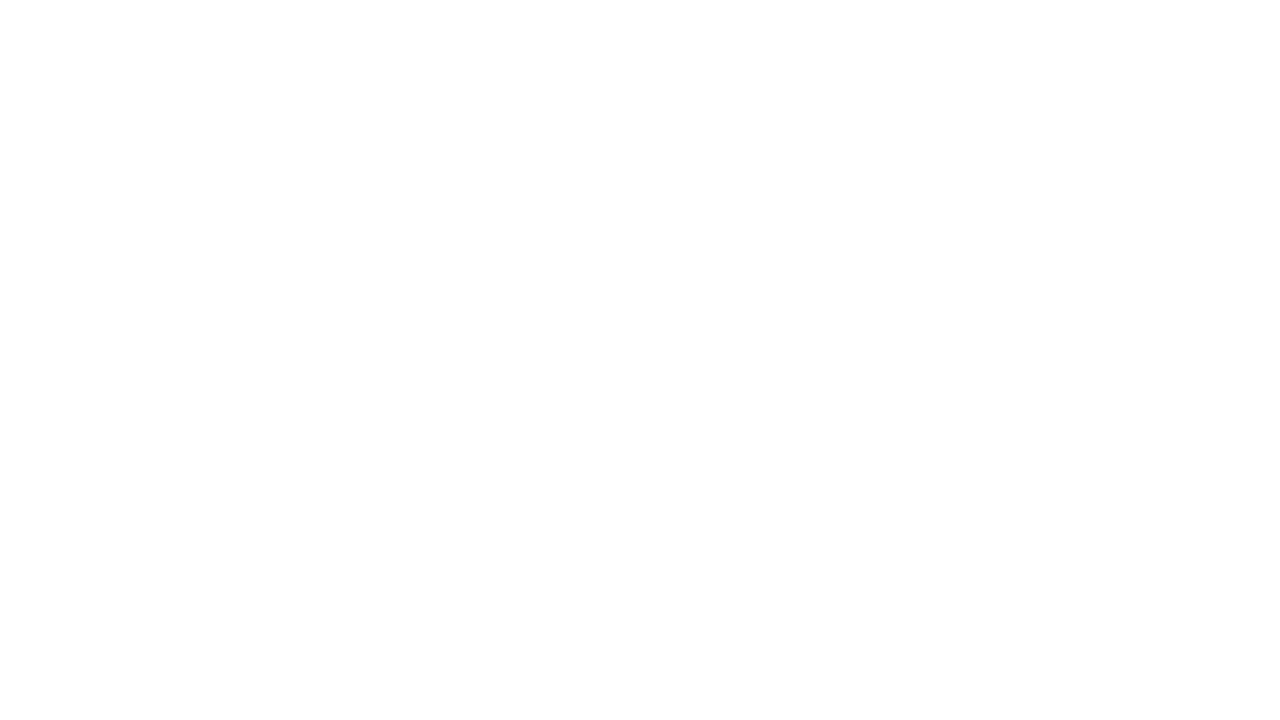

Verified page title is 'Index of Available Pages' after navigating forward
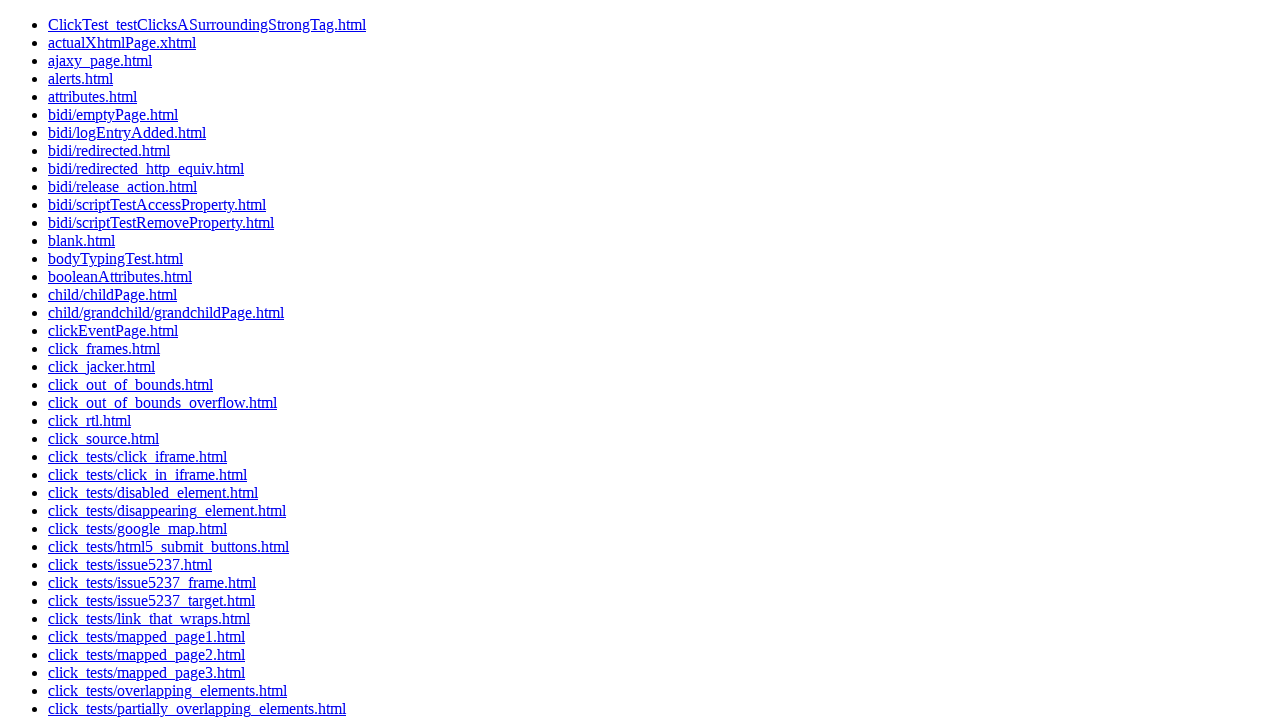

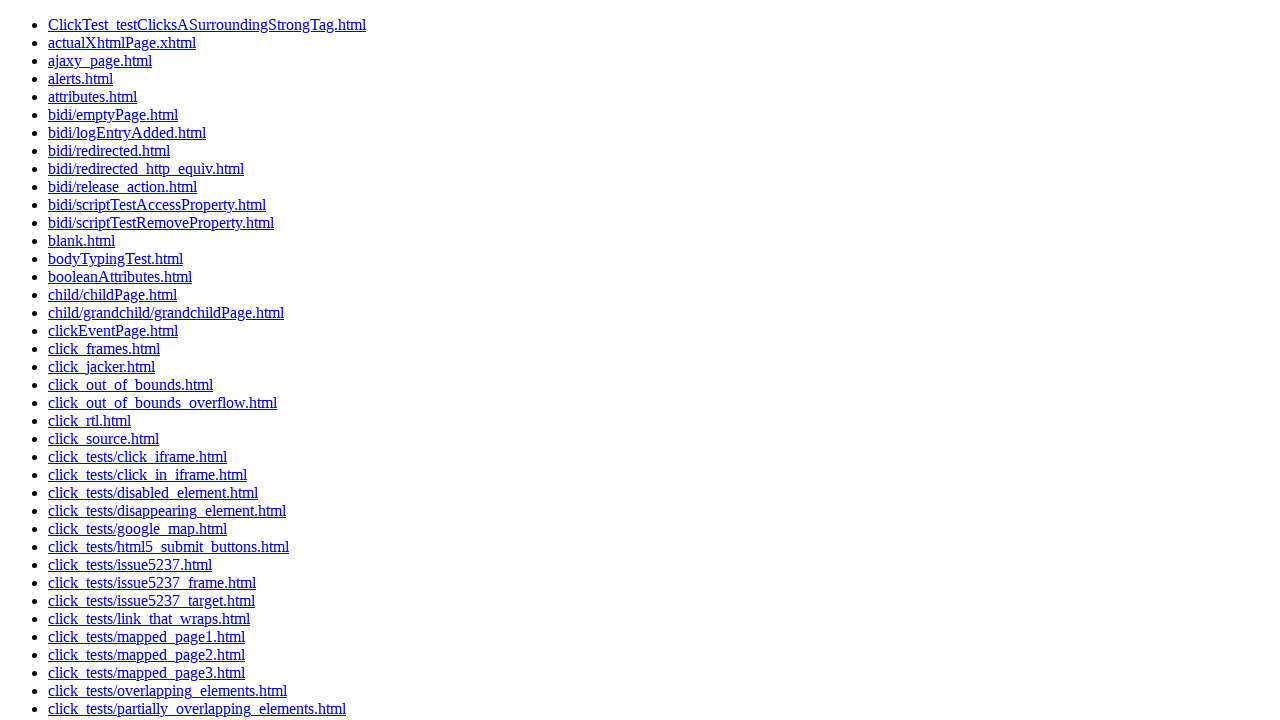